Navigates to Mars news page and waits for news content to load, verifying that news articles are displayed

Starting URL: https://data-class-mars.s3.amazonaws.com/Mars/index.html

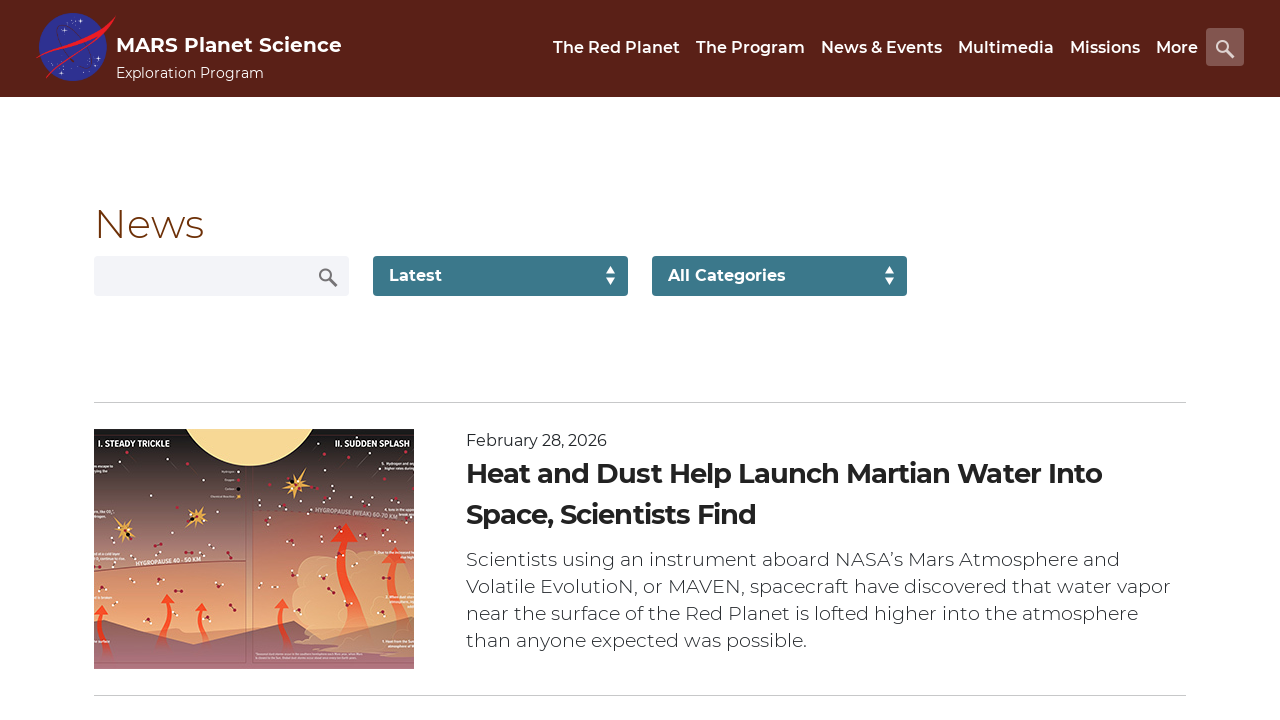

Navigated to Mars news page
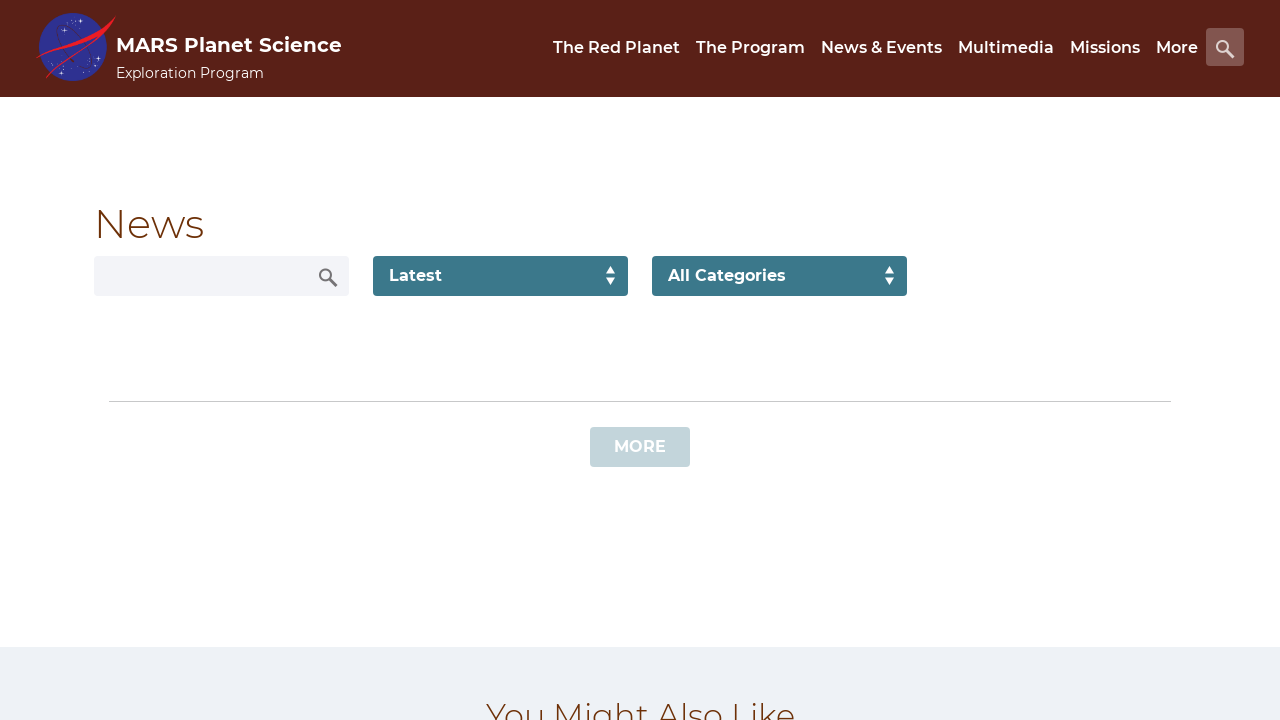

News content loaded - div.list_text selector found
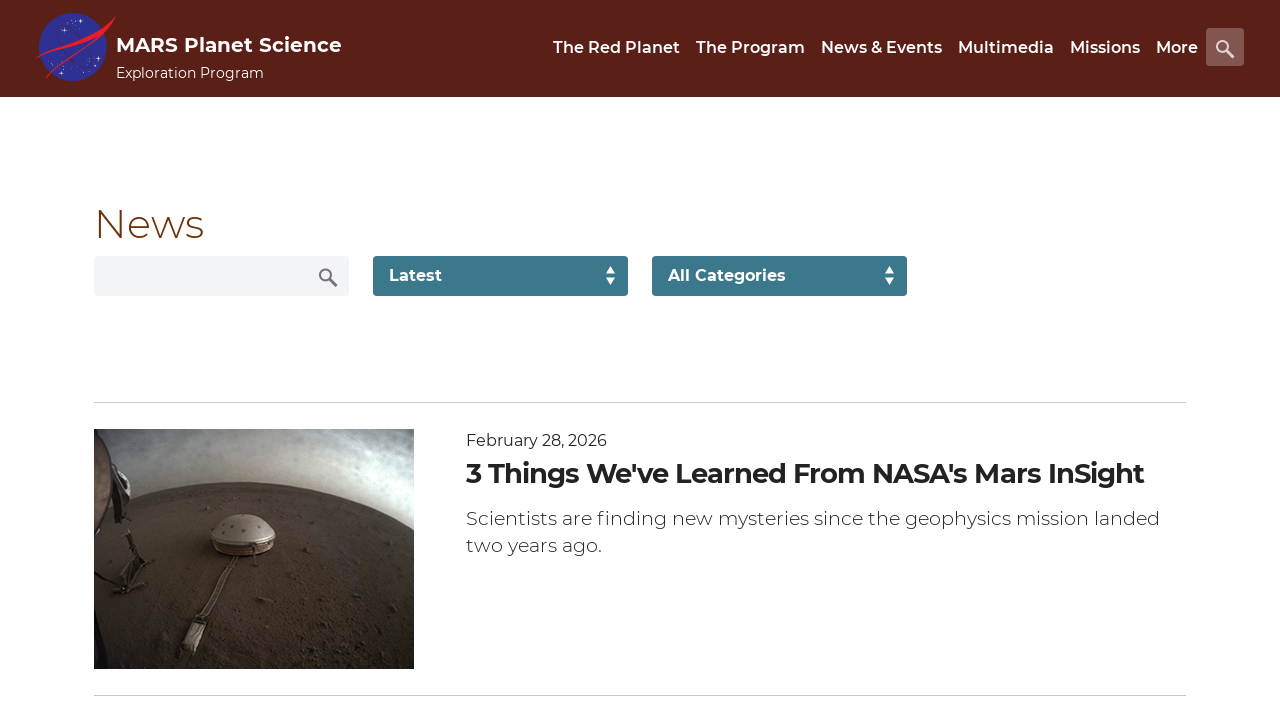

News article titles verified - div.content_title selector found
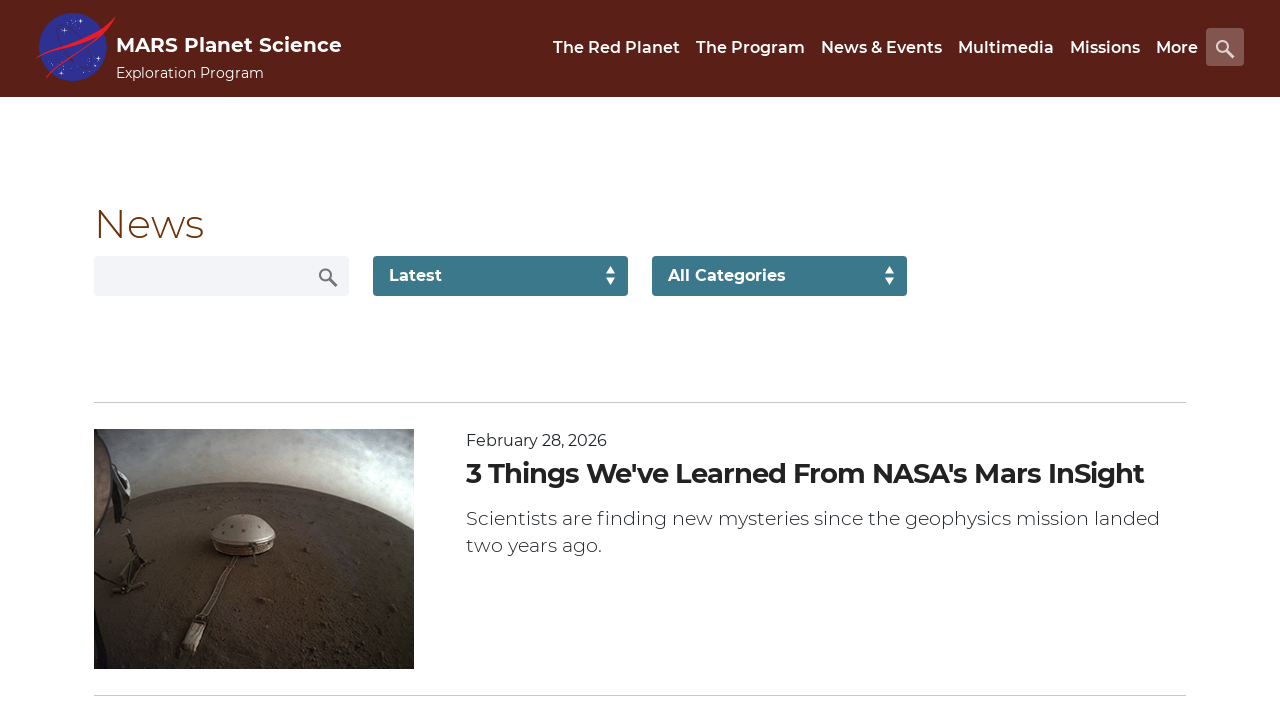

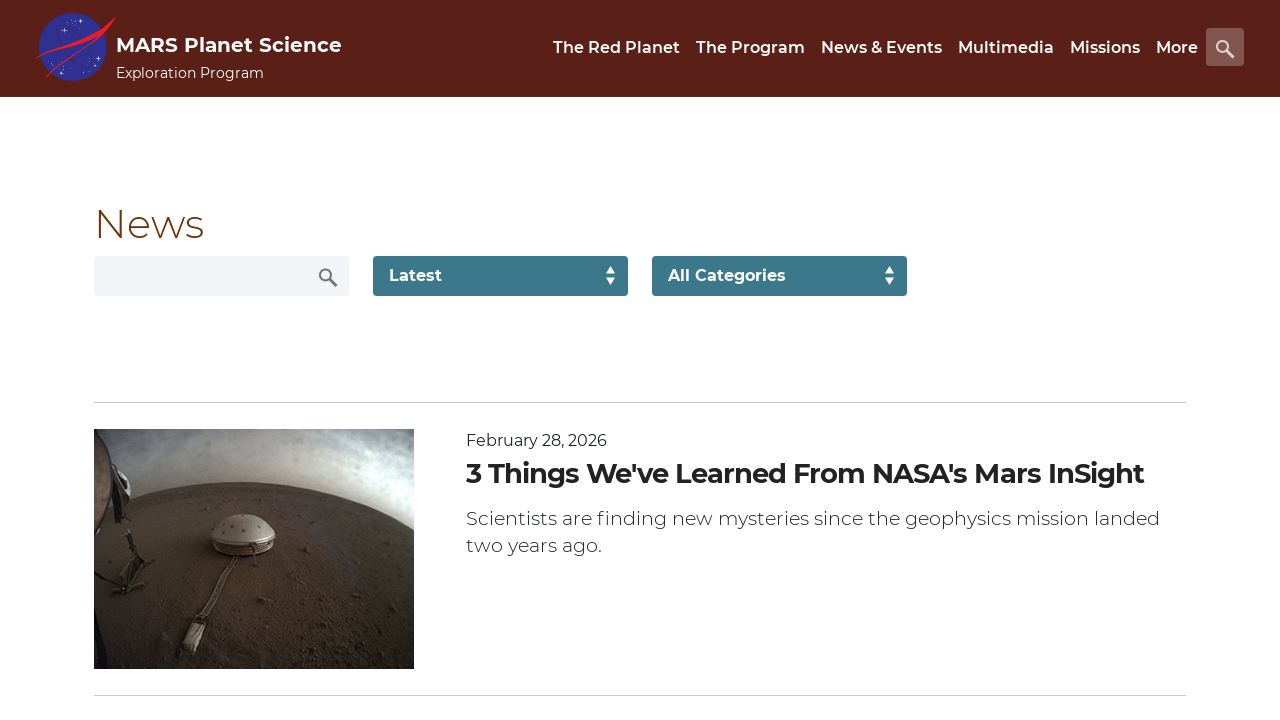